Tests opening a new window and verifying the background color of the new window's body.

Starting URL: https://demoqa.com/browser-windows

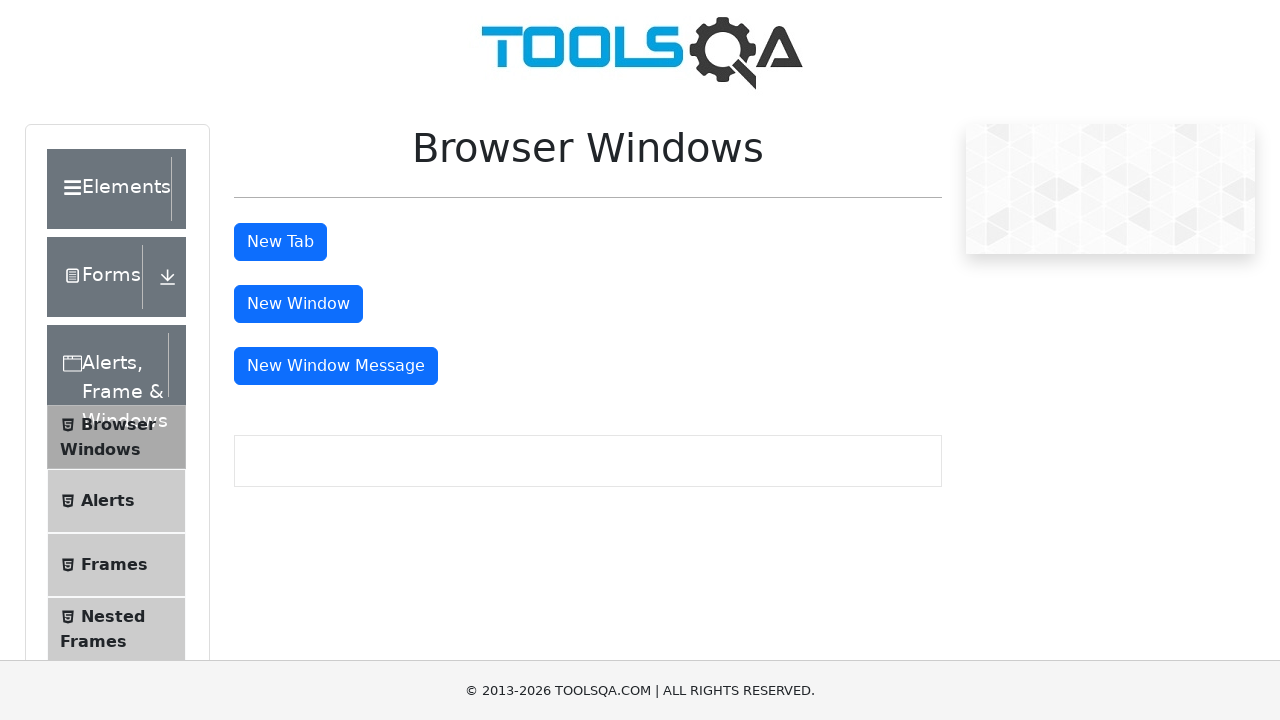

Clicked window button to open new window at (298, 304) on #windowButton
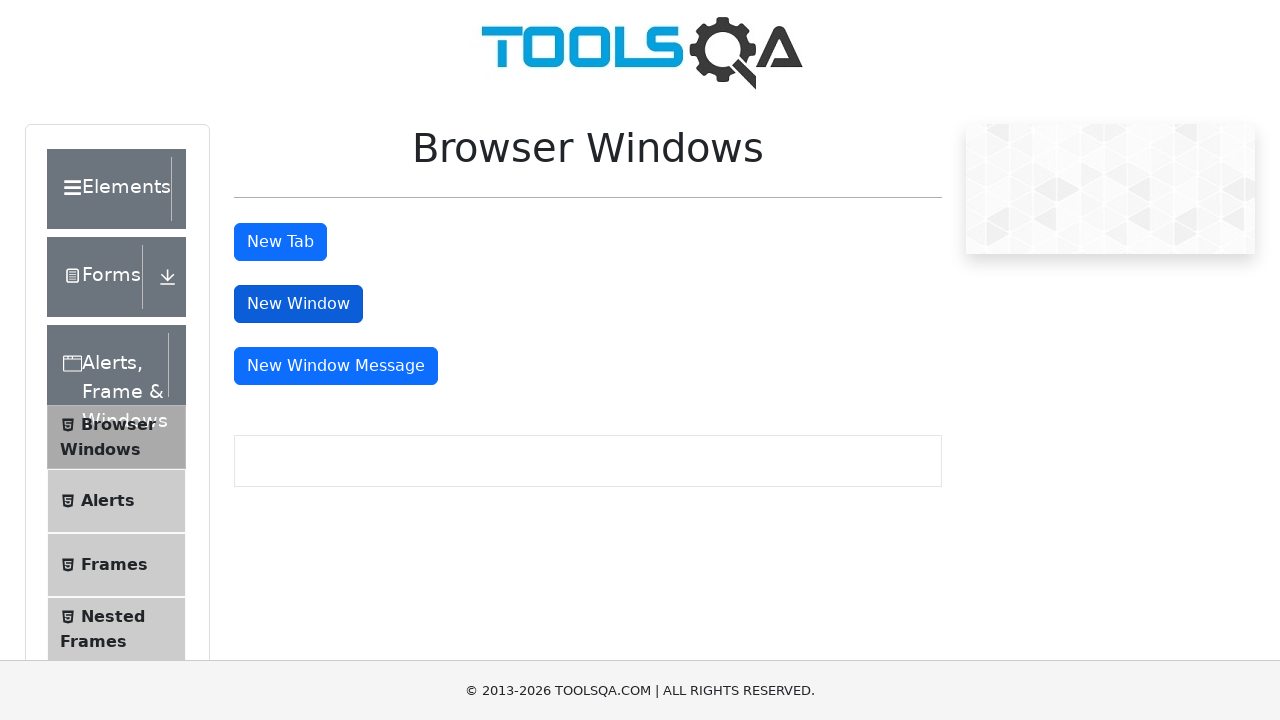

New window page object captured
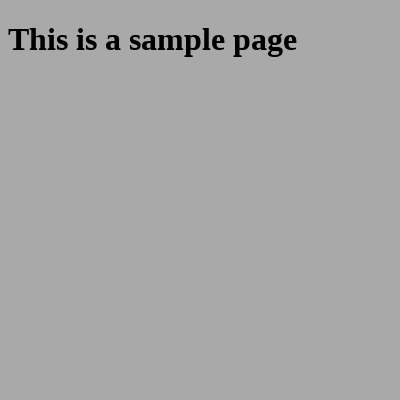

New window page fully loaded
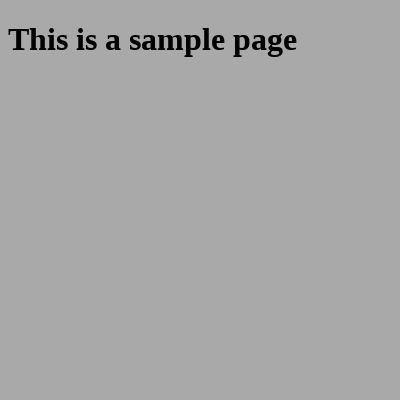

Body element found in new window
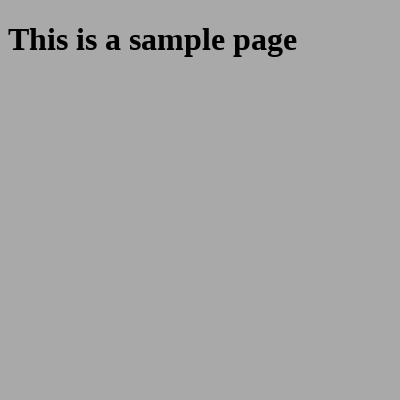

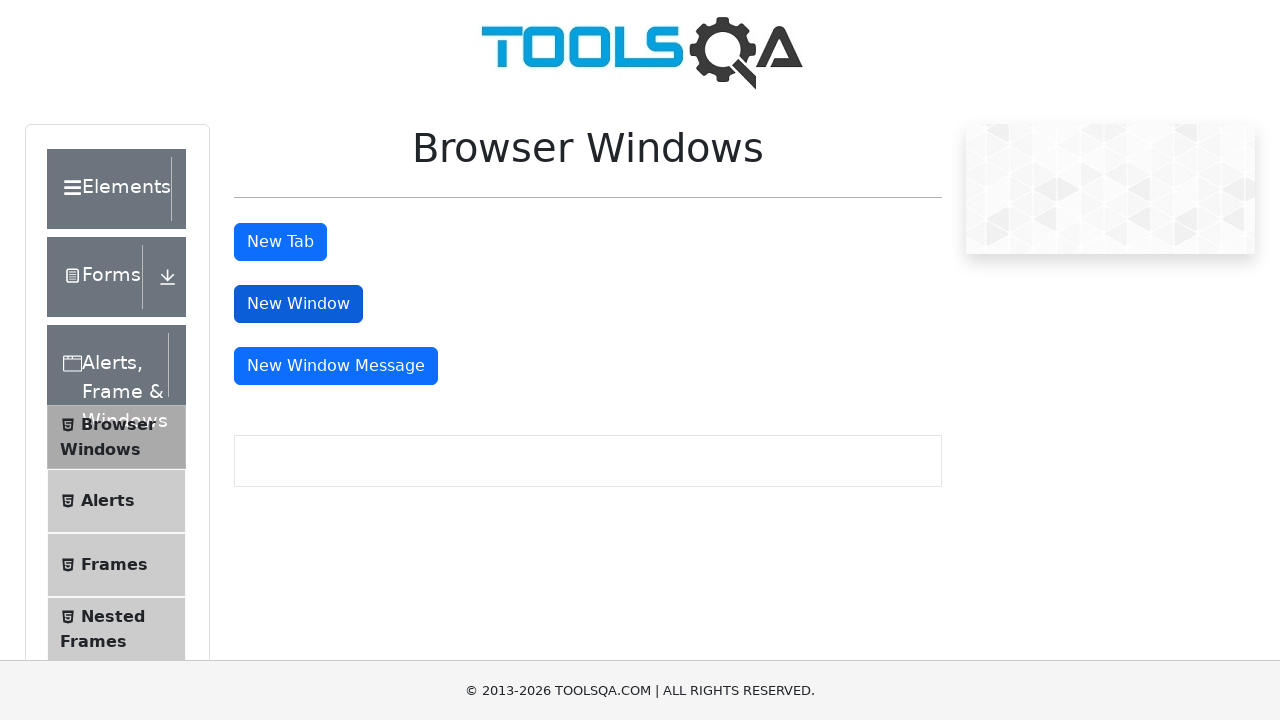